Tests the Text Box form on demoqa.com by navigating to the Elements section, filling out the text box form with name, email, and address, submitting it, and verifying the output information is displayed.

Starting URL: https://demoqa.com

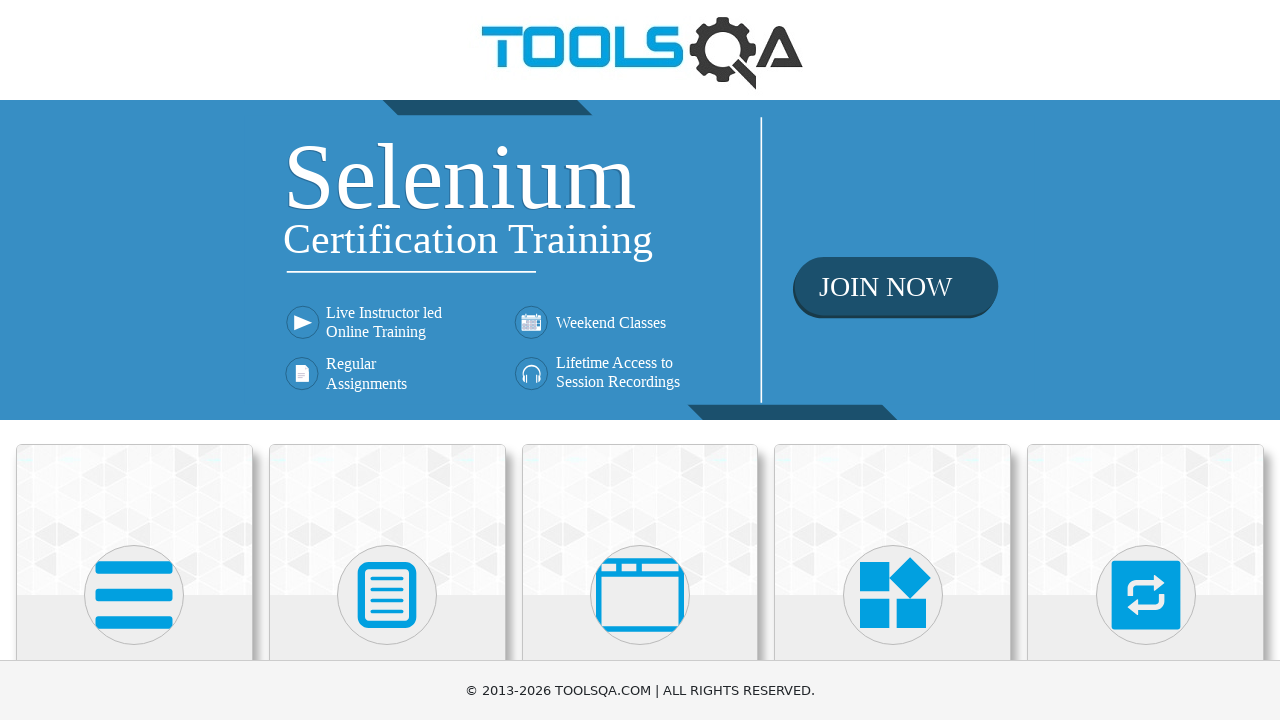

Clicked on Elements card on the home page at (134, 360) on div.card-body:has-text('Elements')
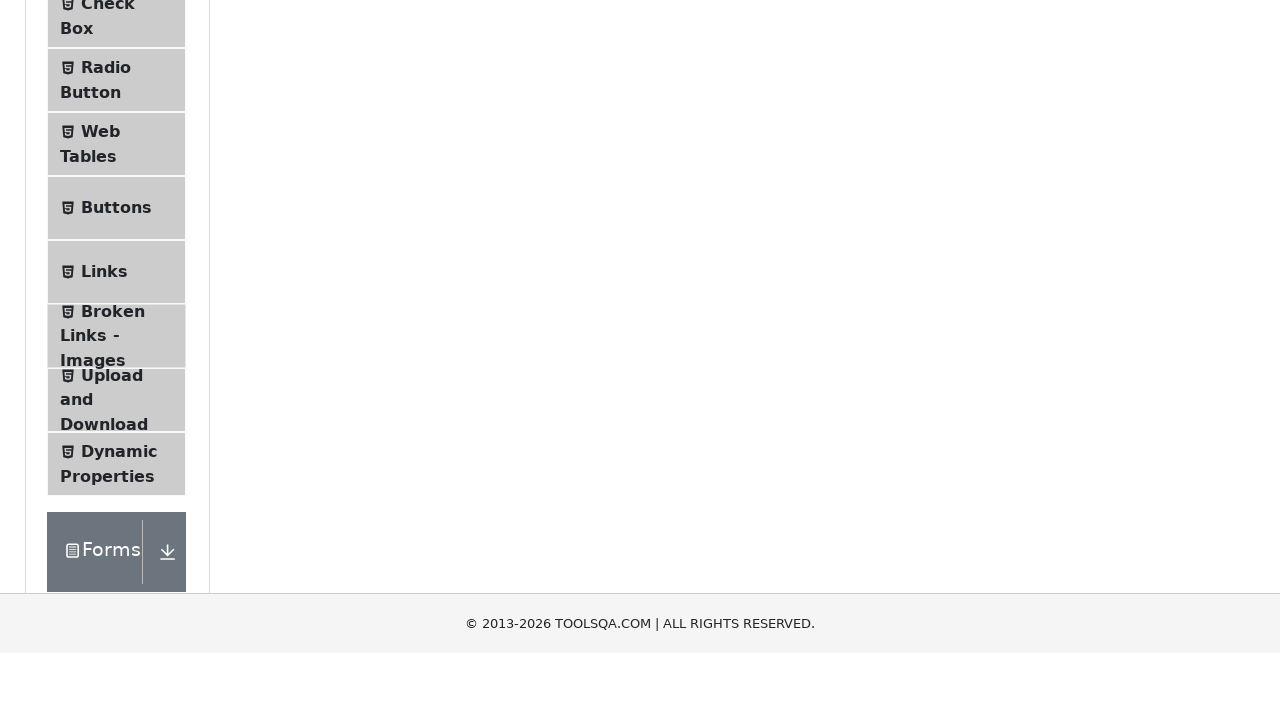

Clicked on Text Box menu item at (119, 261) on span:has-text('Text Box')
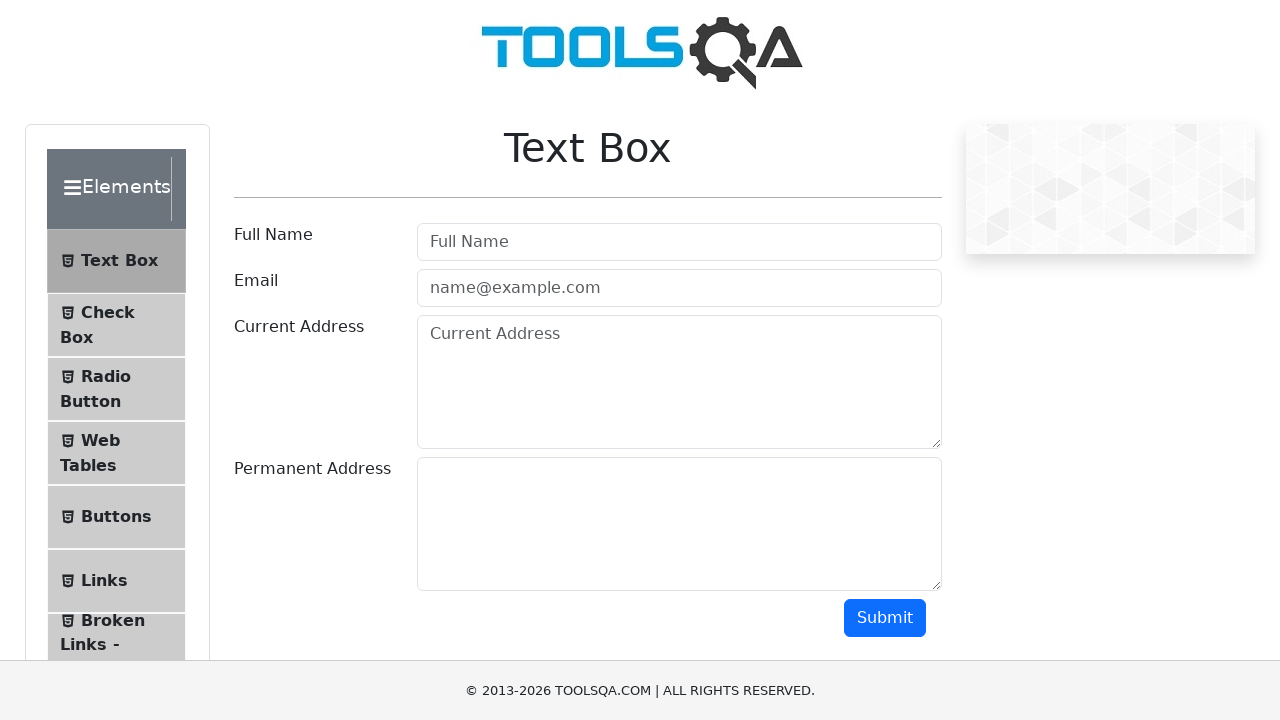

Filled in the full name field with 'John Anderson' on #userName
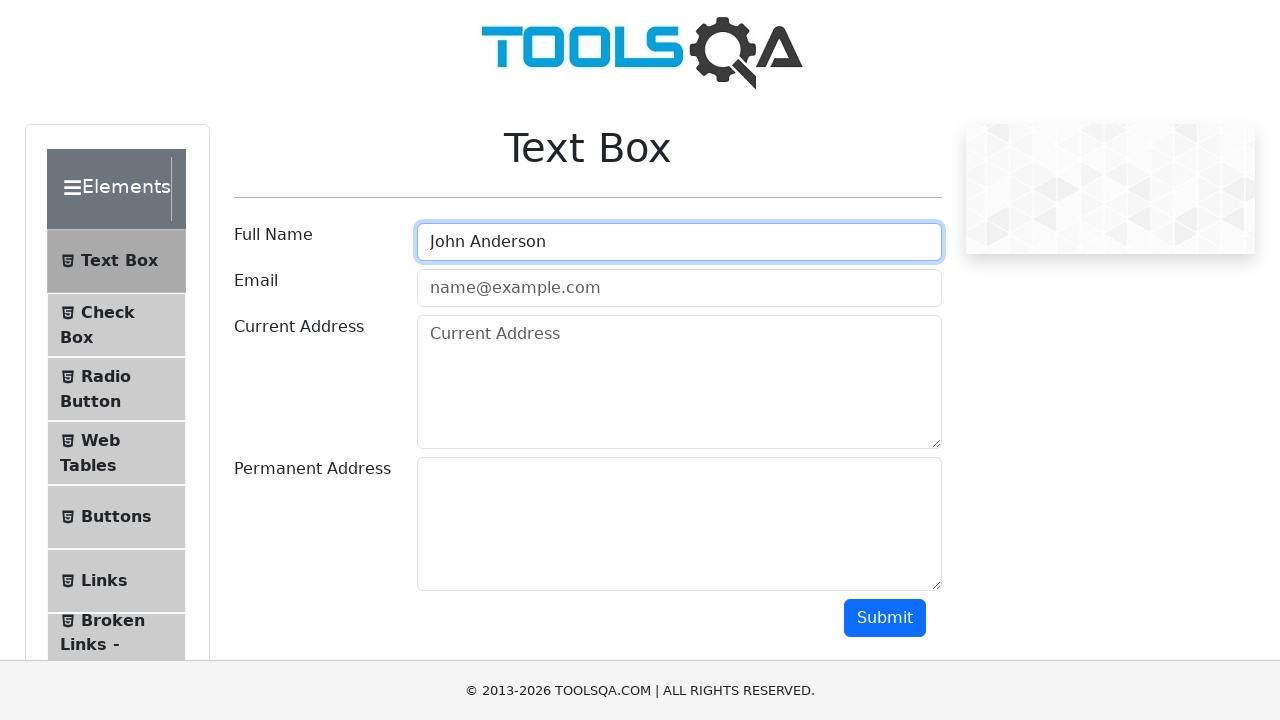

Filled in the email field with 'john.anderson@testmail.com' on #userEmail
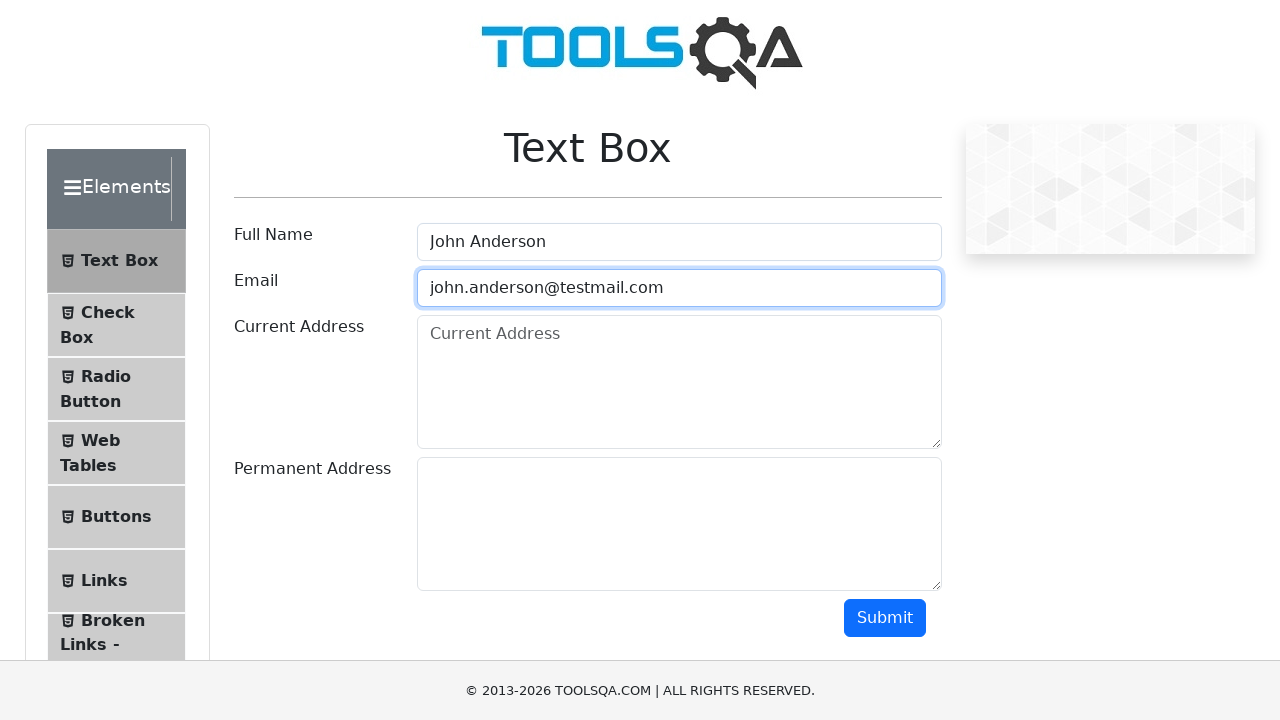

Filled in the current address field with '123 Main Street, New York, NY 10001' on #currentAddress
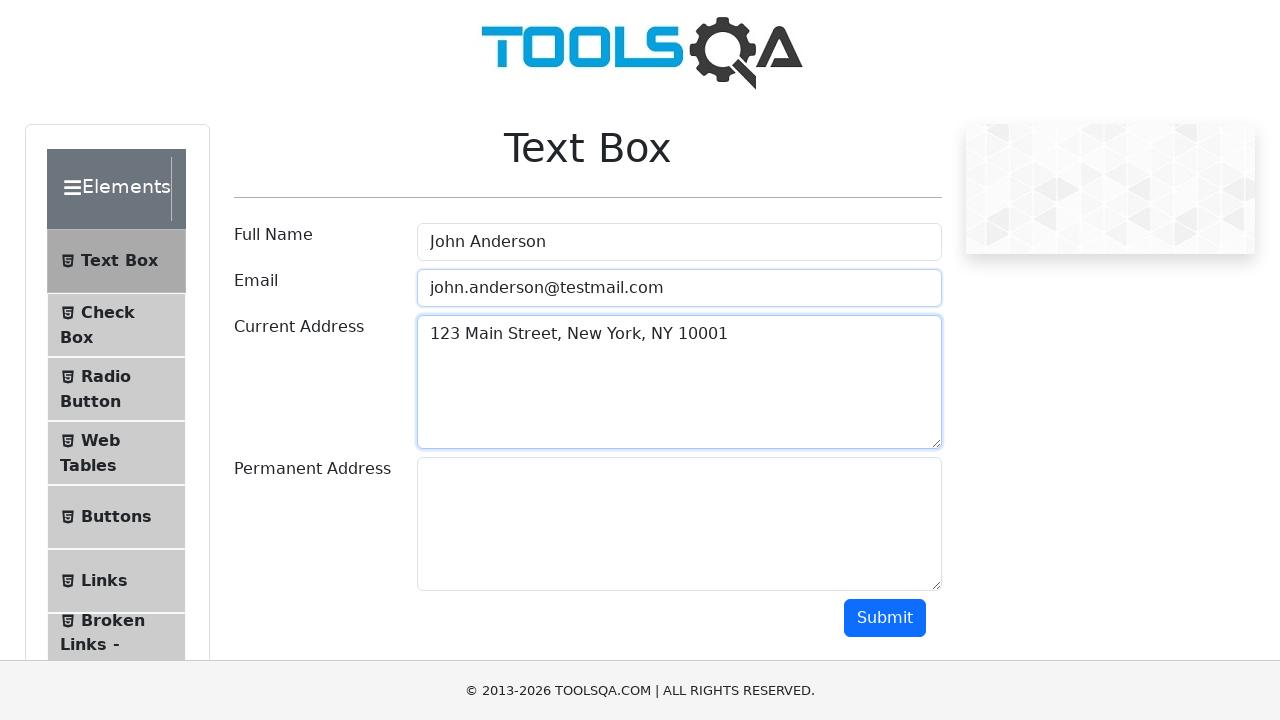

Clicked the submit button at (885, 618) on #submit
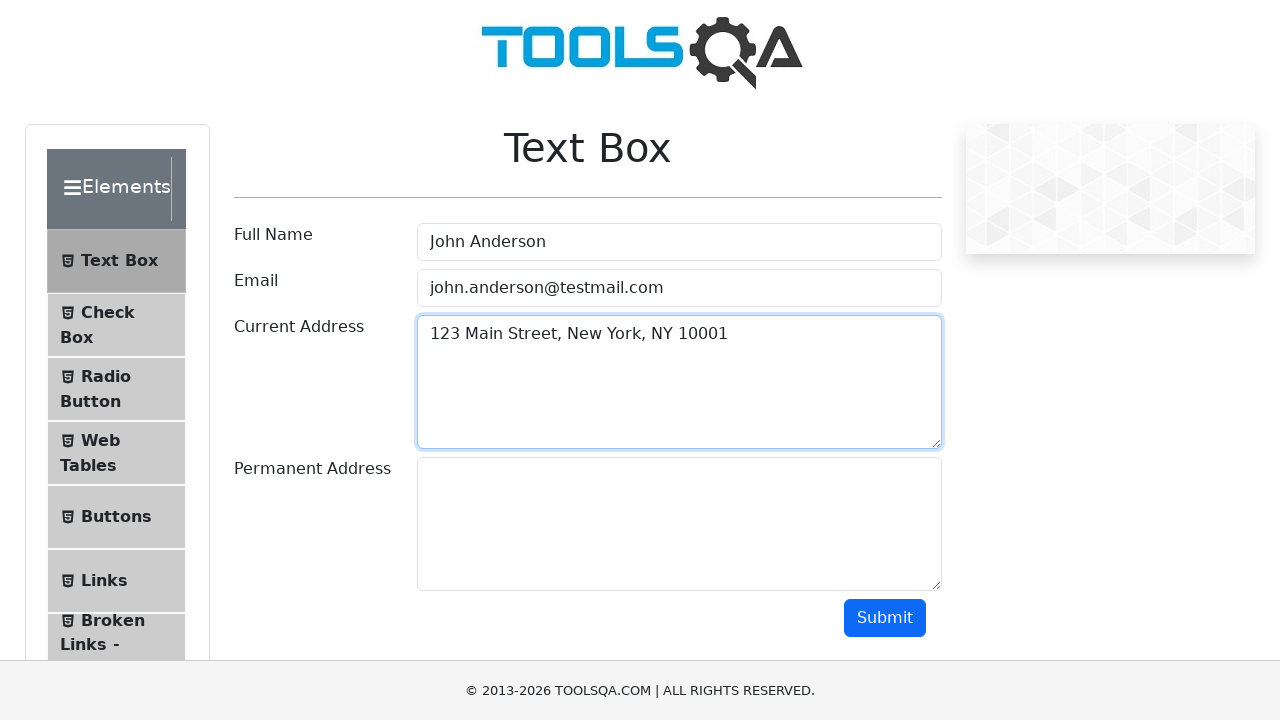

Output section loaded and verified with submitted information
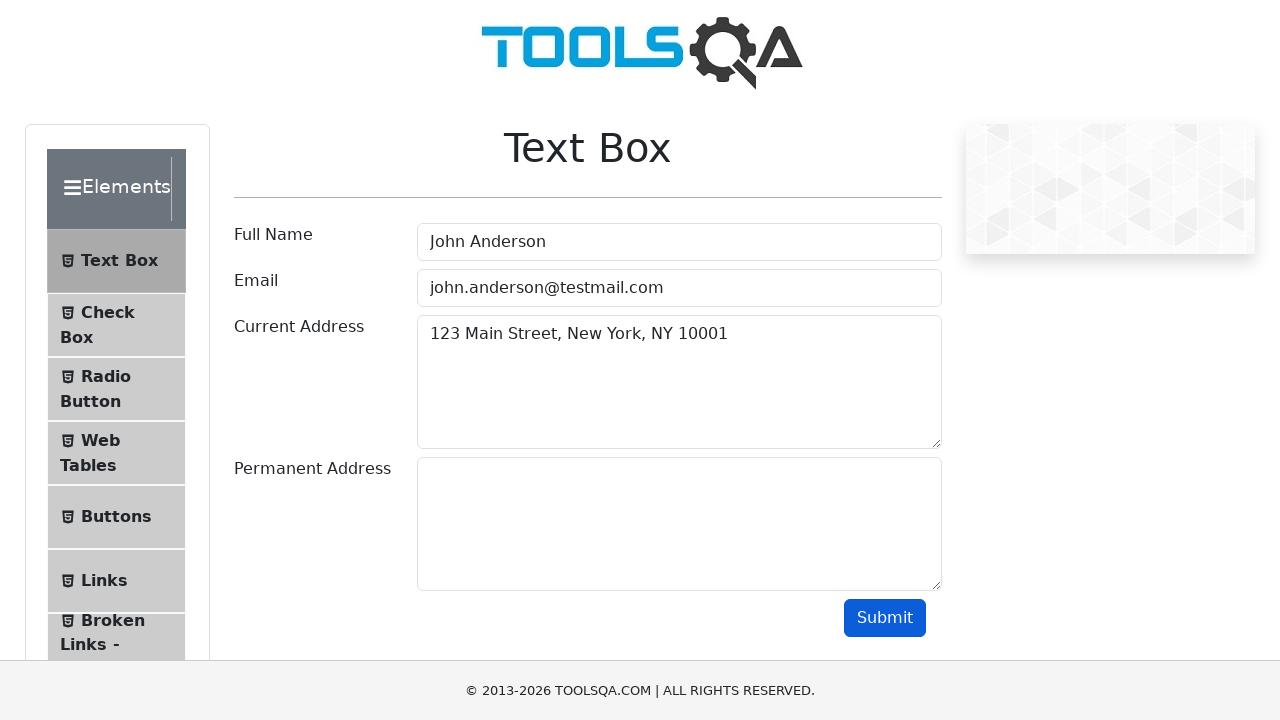

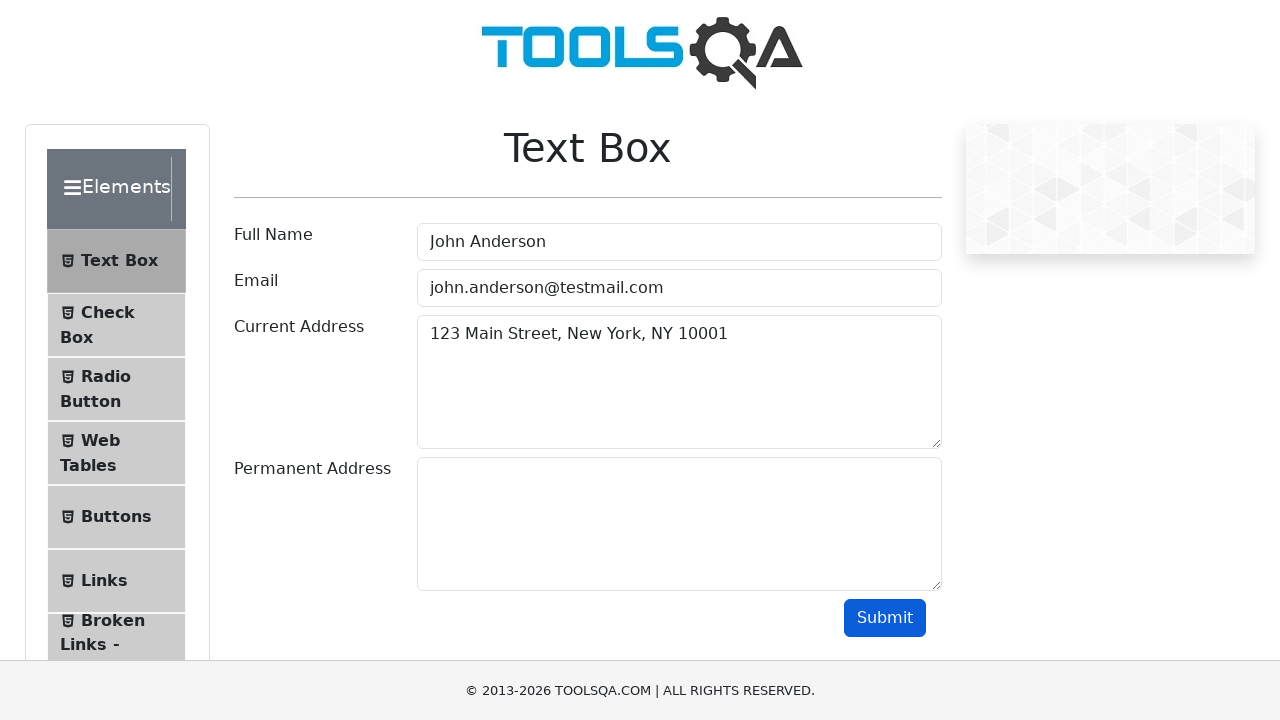